Tests navigation to a Selenium demo site, verifies the page title, then clicks on a "Web form" link and verifies the URL changes to the web form page.

Starting URL: https://bonigarcia.dev/selenium-webdriver-java/

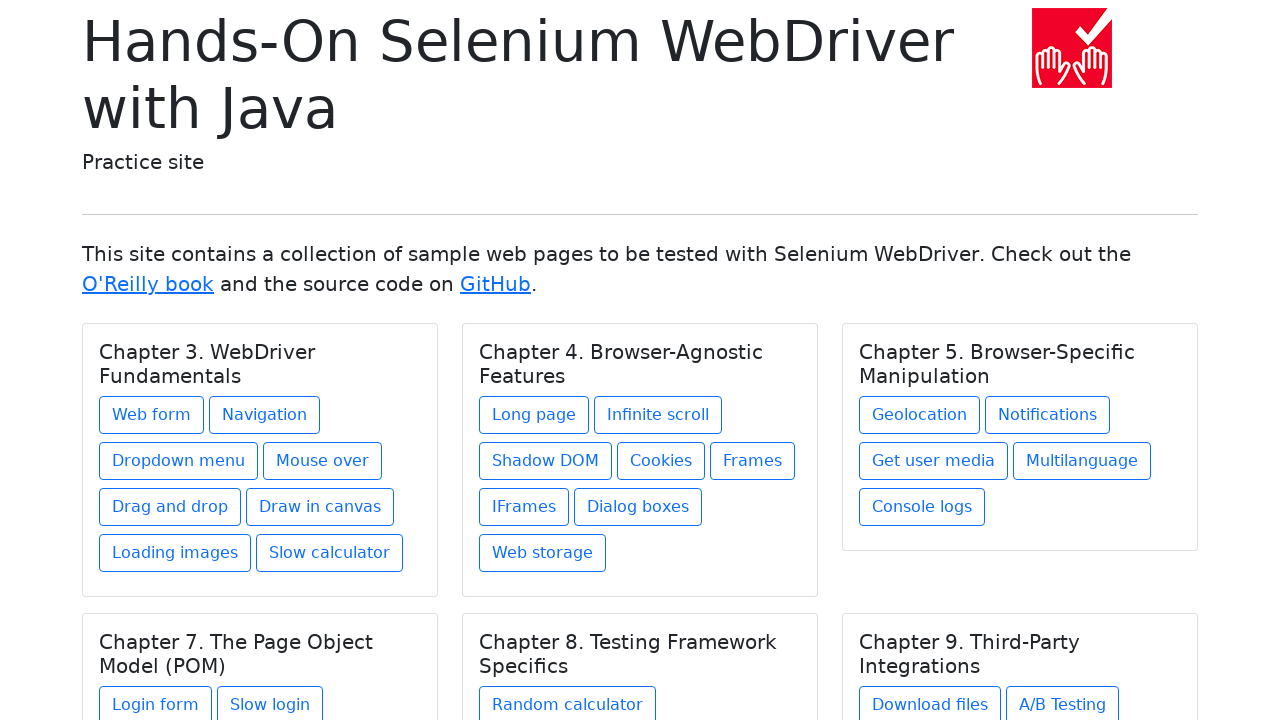

Navigated to Selenium demo site
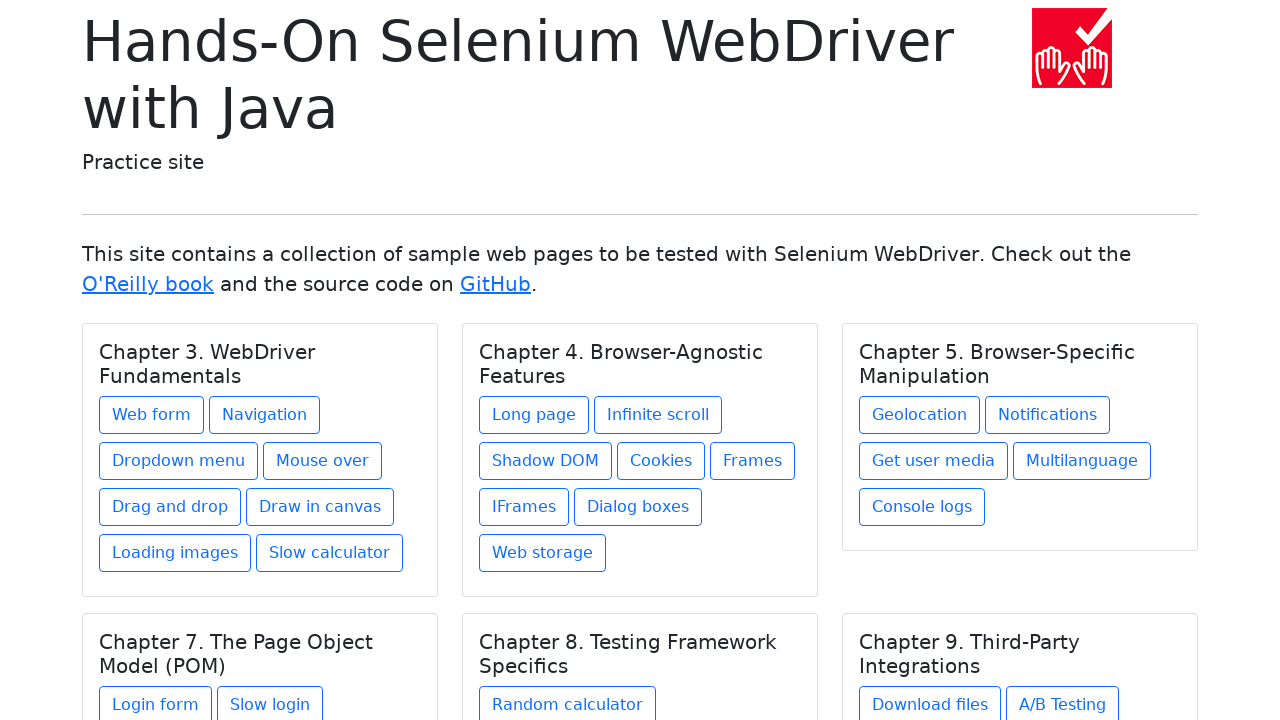

Verified page title is 'Hands-On Selenium WebDriver with Java'
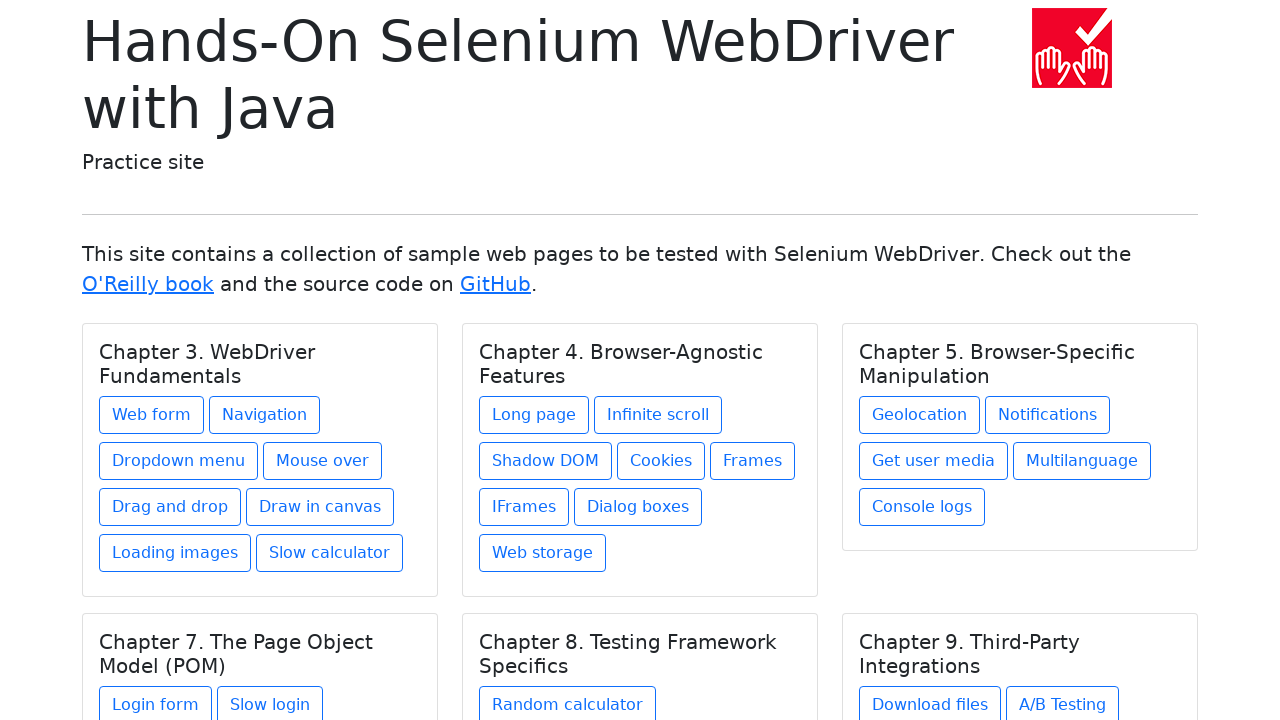

Clicked on 'Web form' link at (152, 415) on a:text('Web form')
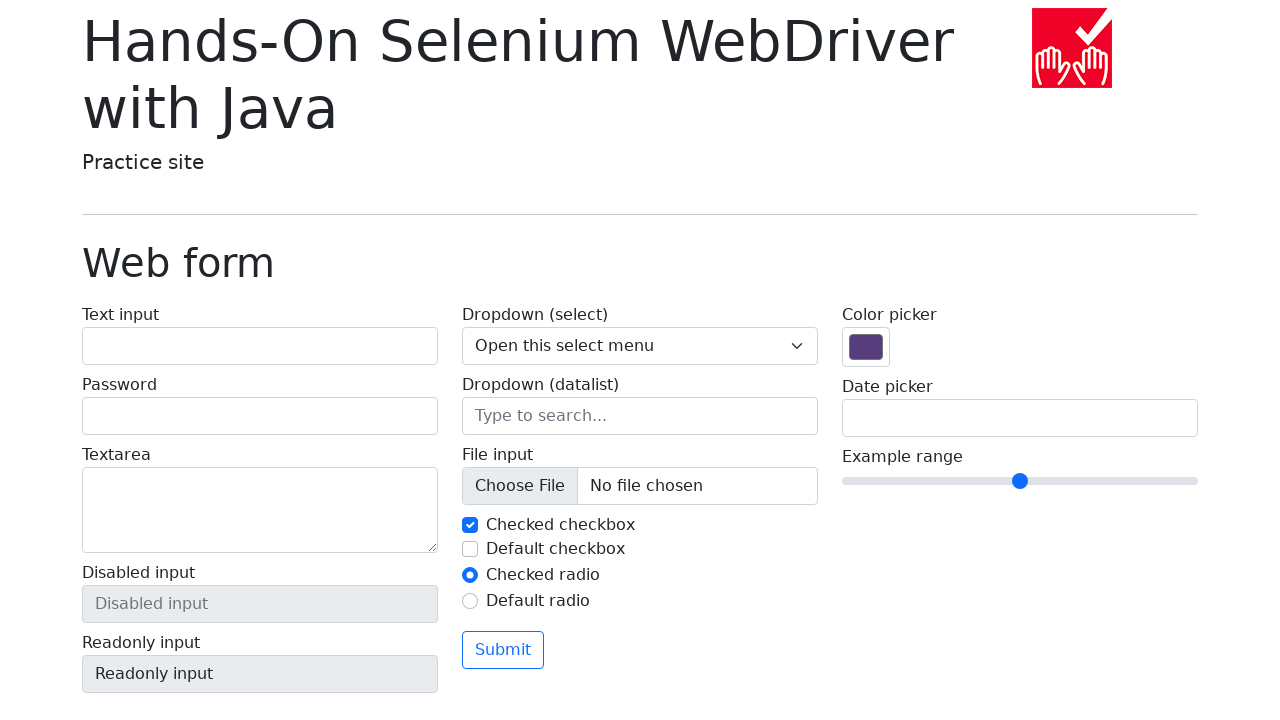

Verified URL changed to web form page
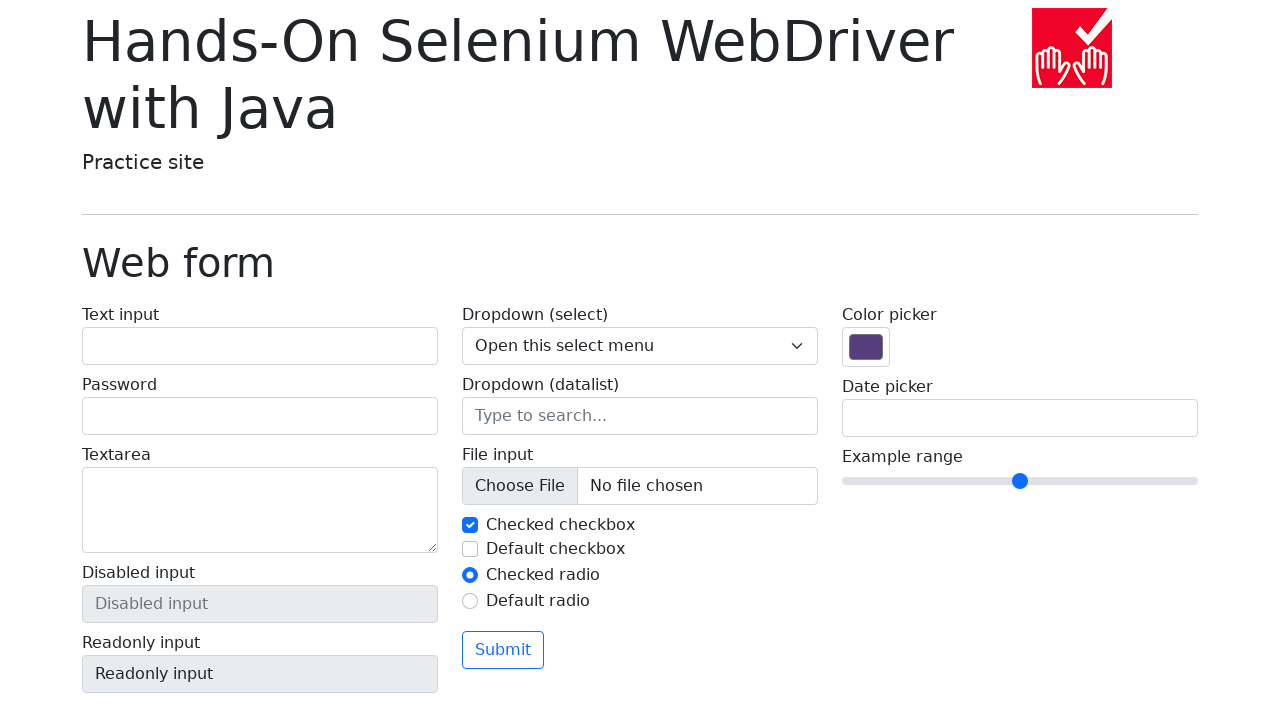

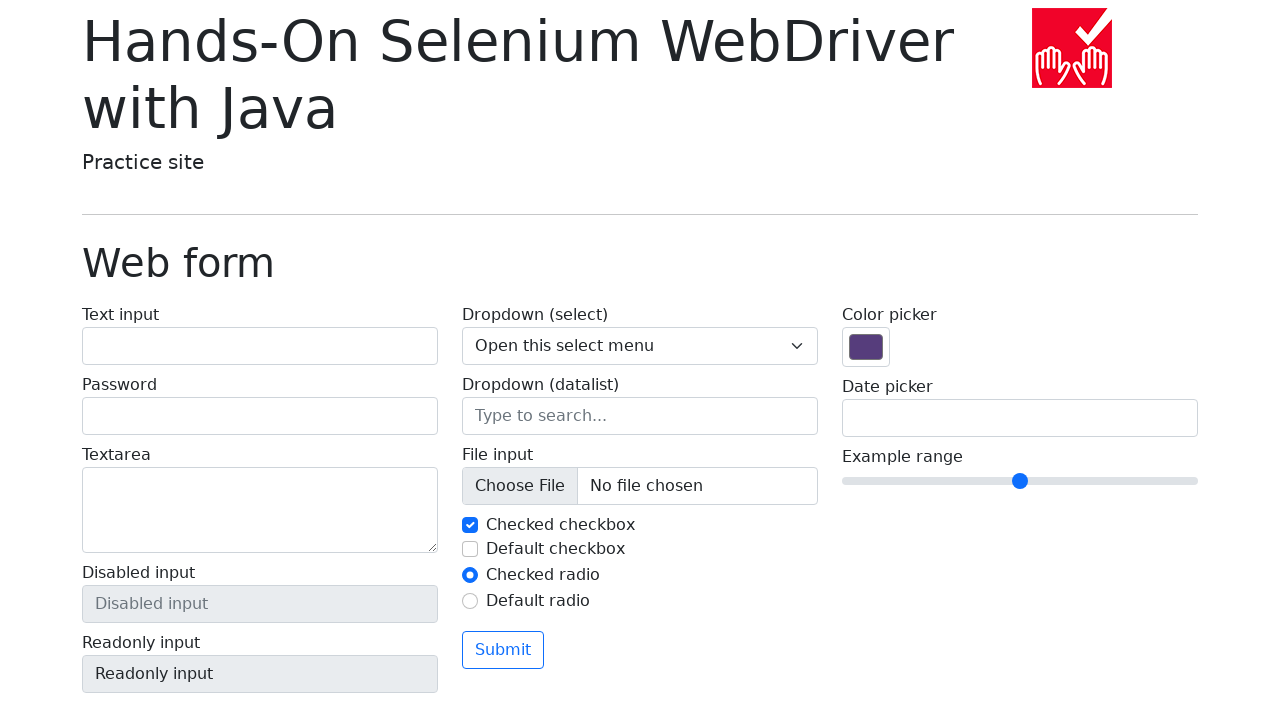